Navigates to W3Schools HTML tables tutorial page and verifies that the customers table is present and contains expected row data

Starting URL: https://www.w3schools.com/html/html_tables.asp

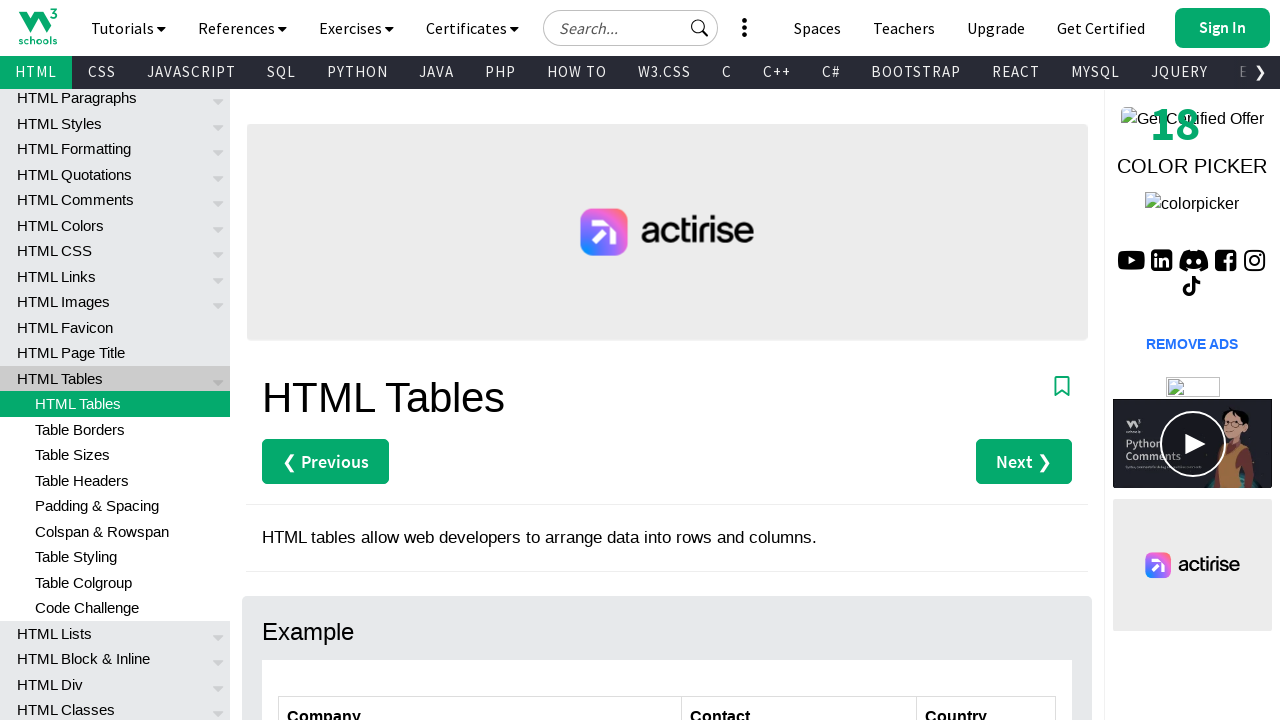

Waited for customers table to be visible
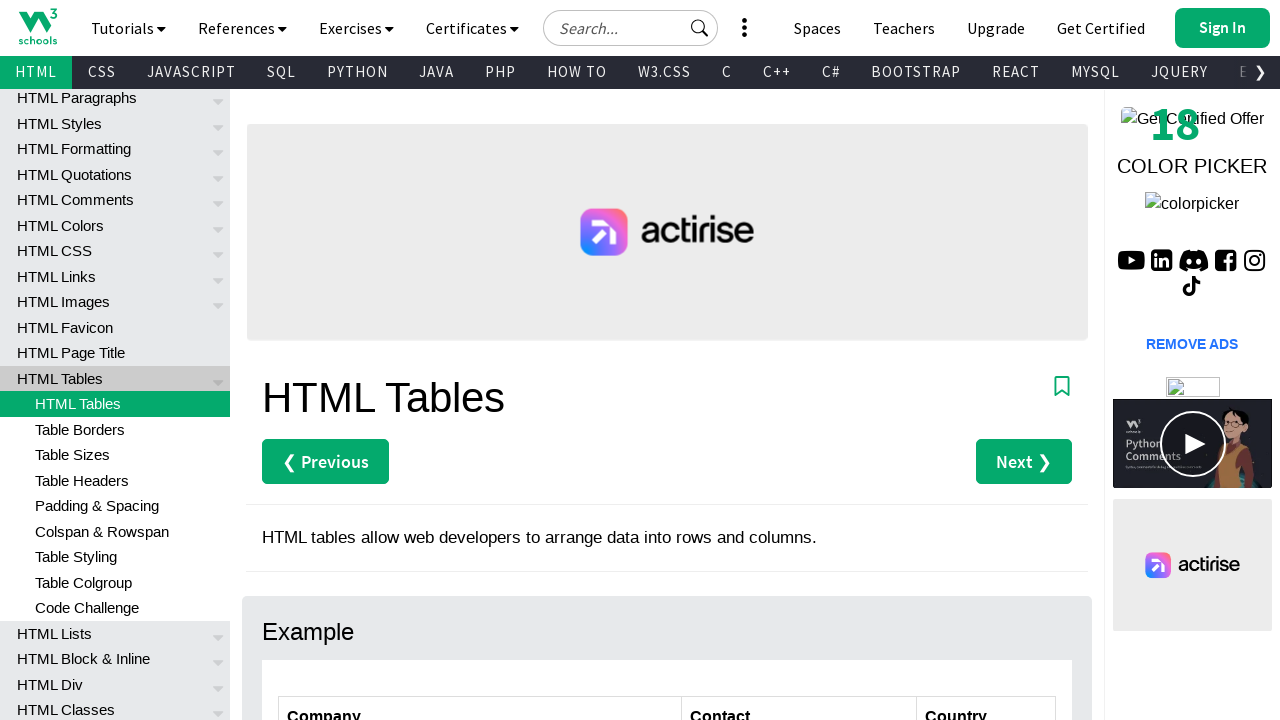

Verified first data row exists in customers table
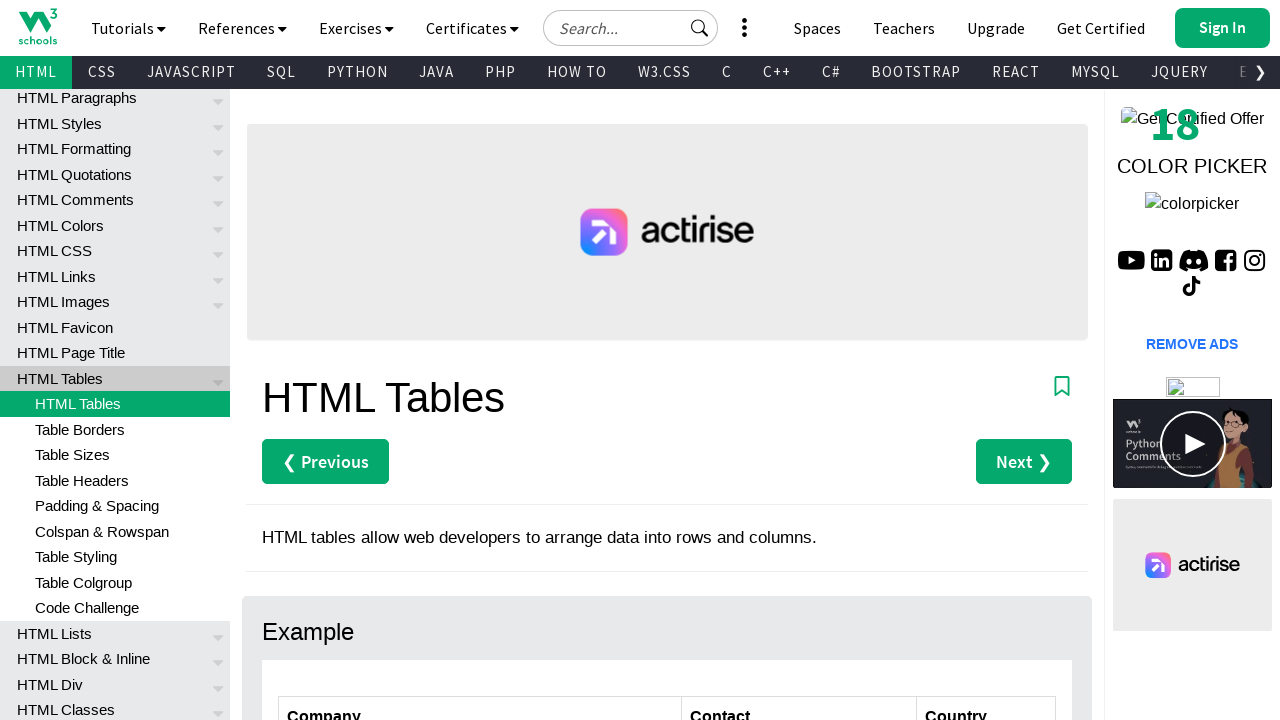

Clicked first cell of row 2 in customers table at (480, 360) on xpath=//table[@id='customers']/tbody/tr[2]/td[1]
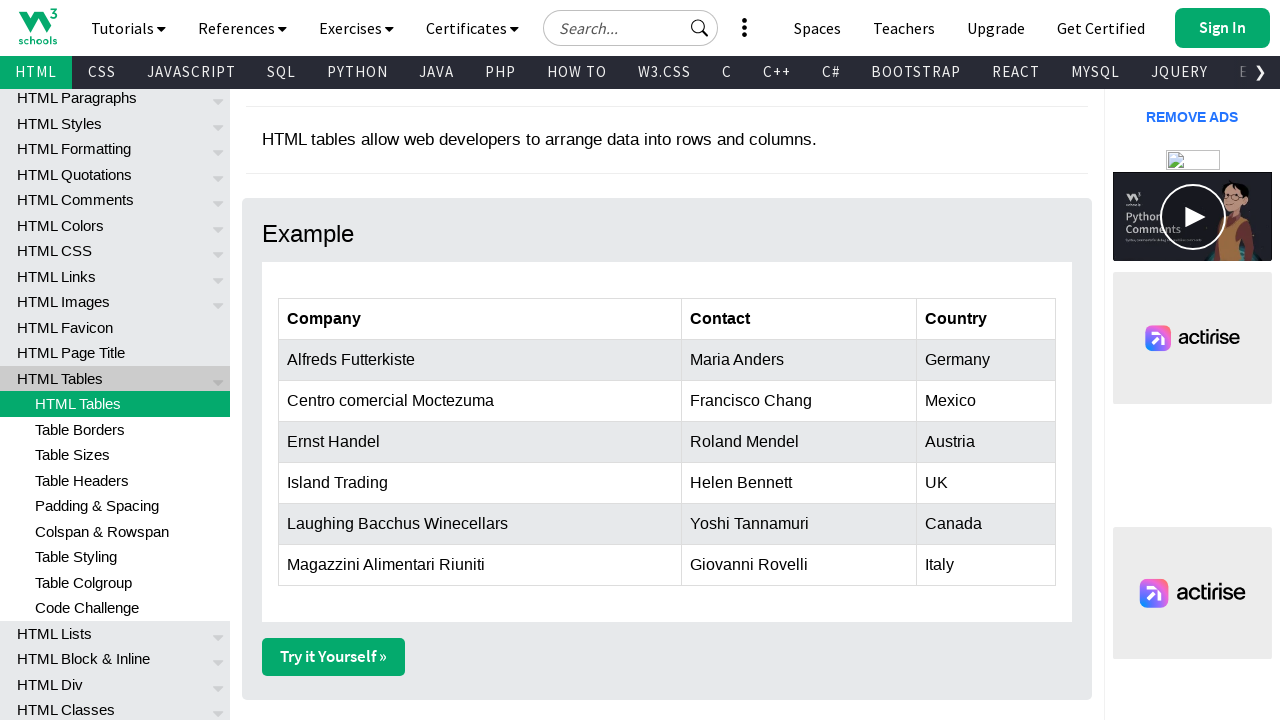

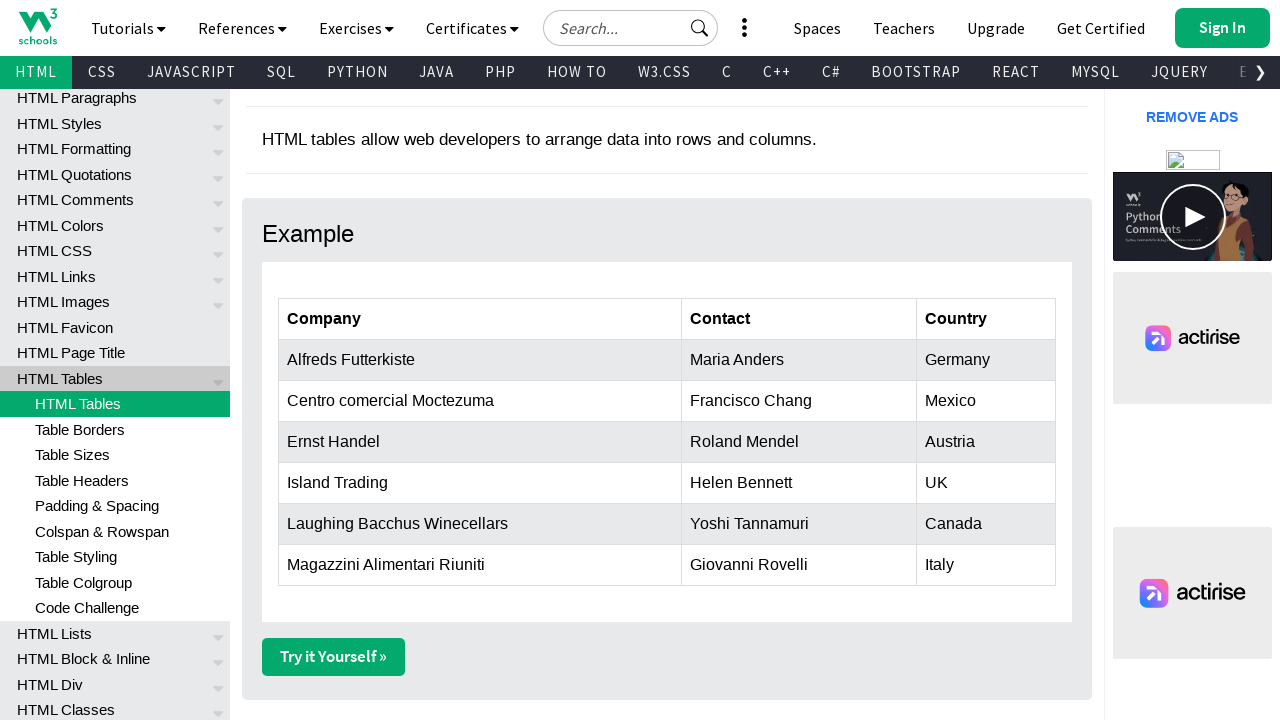